Tests the add and remove elements functionality by clicking add button multiple times, then removing some elements

Starting URL: http://the-internet.herokuapp.com/add_remove_elements/

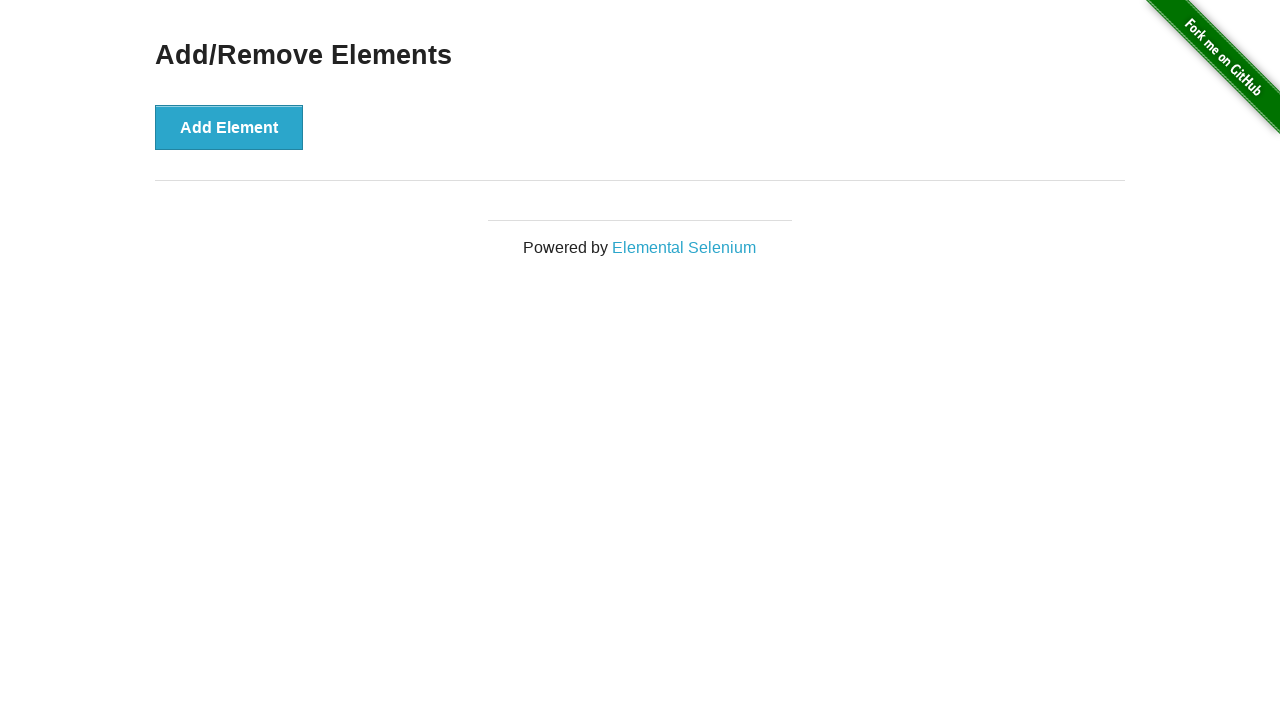

Clicked add button (click 1 of 5) at (229, 127) on xpath=//*[@id="content"]/div/button
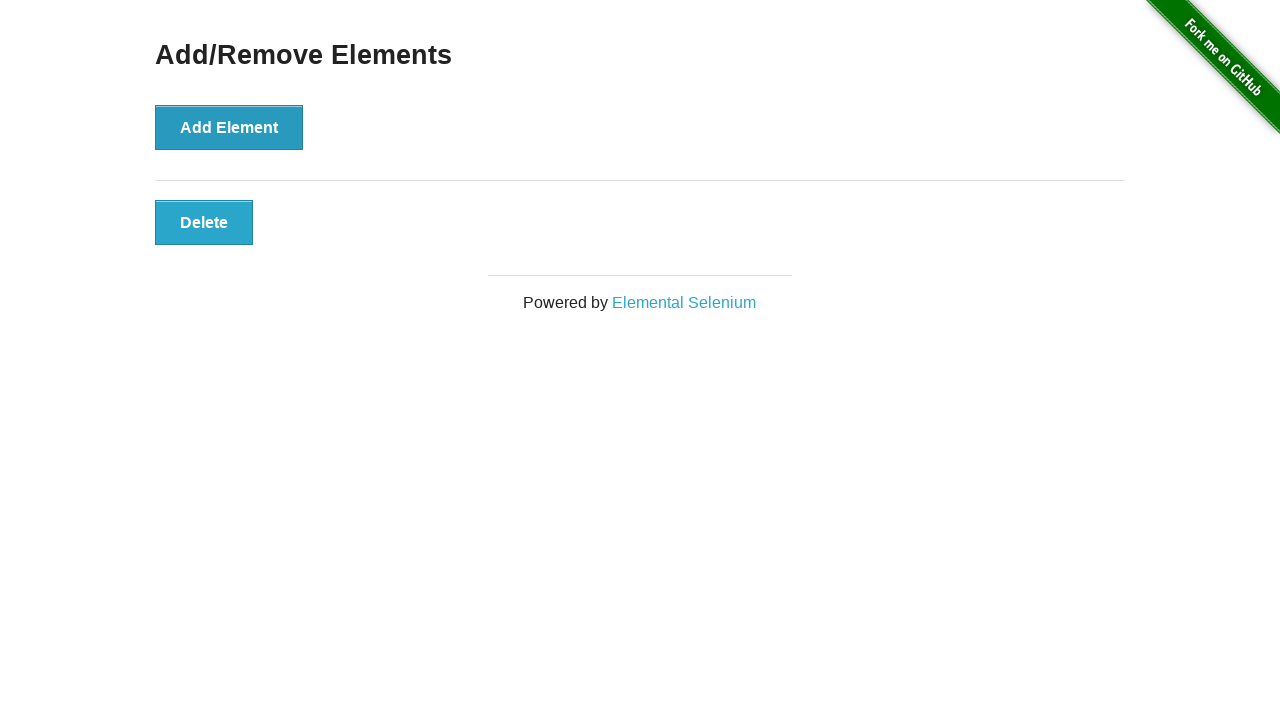

Clicked add button (click 2 of 5) at (229, 127) on xpath=//*[@id="content"]/div/button
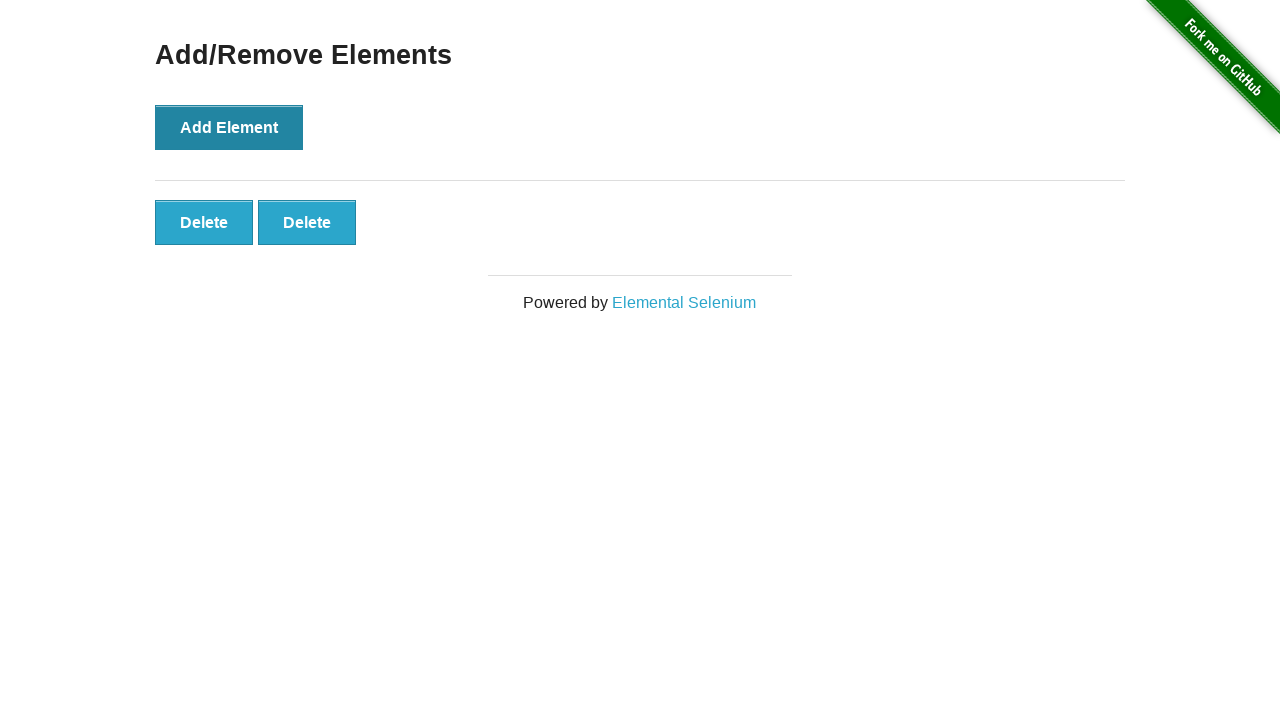

Clicked add button (click 3 of 5) at (229, 127) on xpath=//*[@id="content"]/div/button
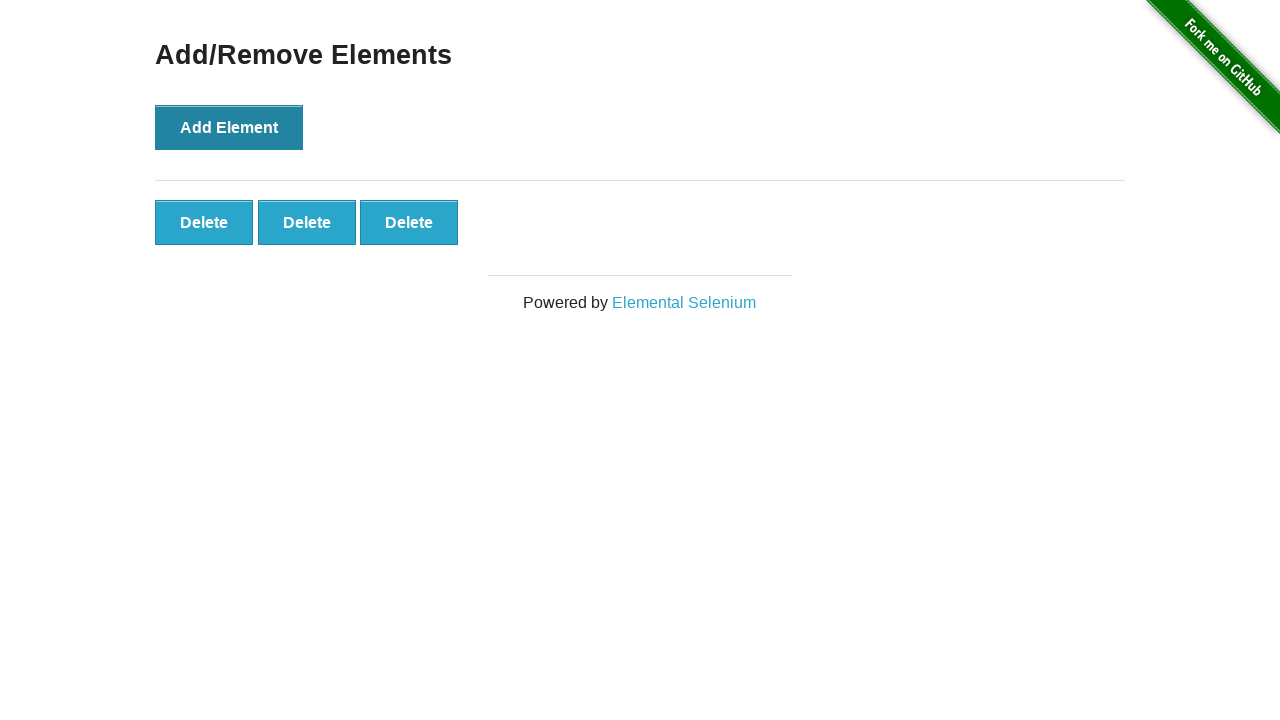

Clicked add button (click 4 of 5) at (229, 127) on xpath=//*[@id="content"]/div/button
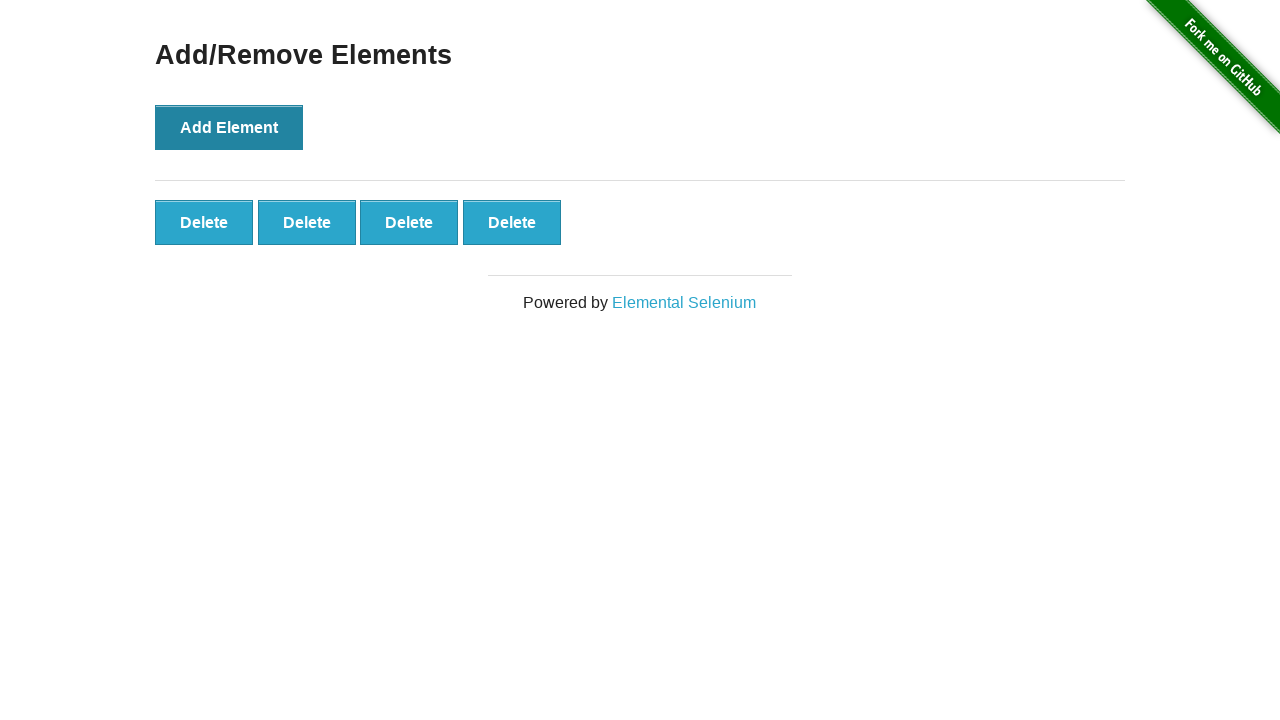

Clicked add button (click 5 of 5) at (229, 127) on xpath=//*[@id="content"]/div/button
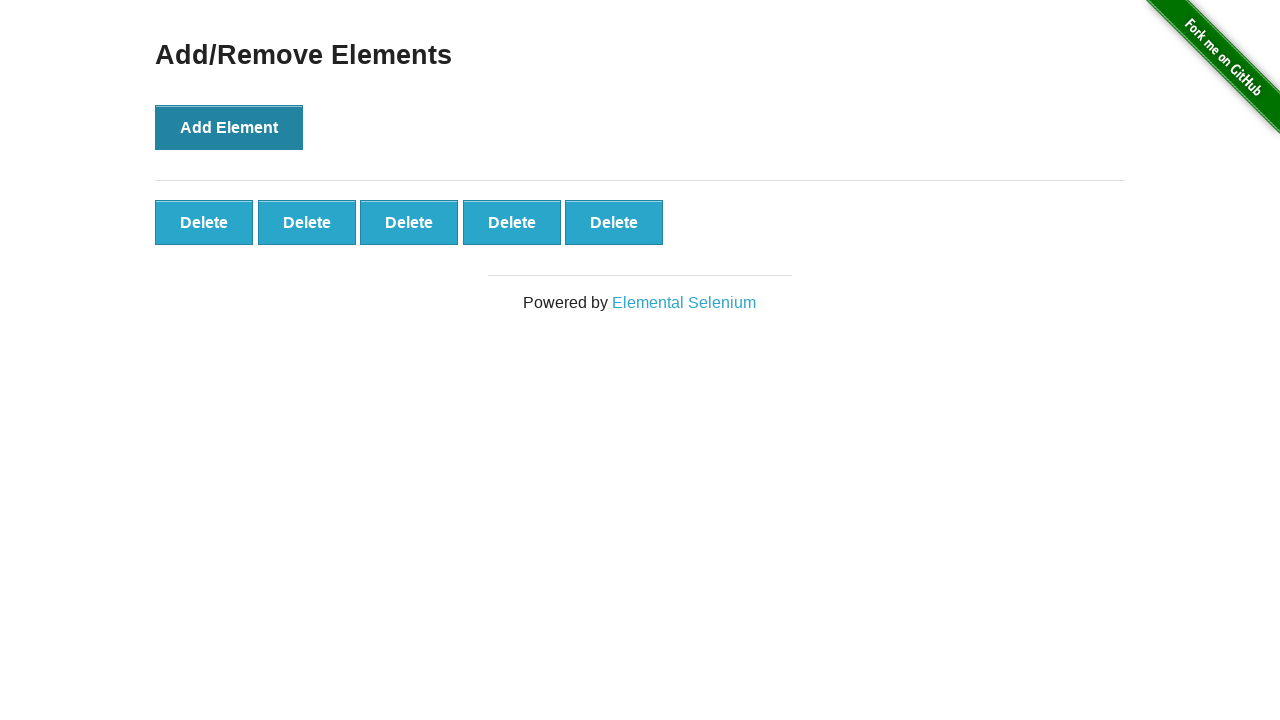

Clicked delete button (removal 1 of 2) at (204, 222) on xpath=//*[@id="elements"]/button >> nth=0
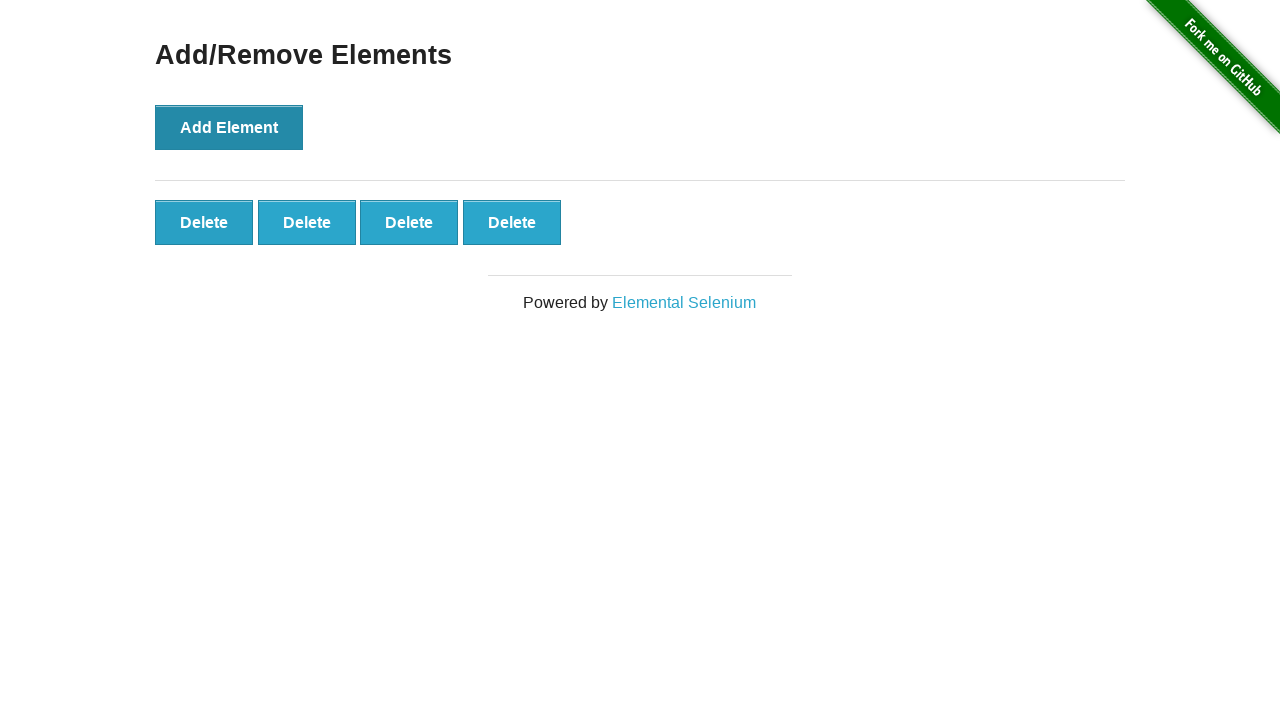

Clicked delete button (removal 2 of 2) at (204, 222) on xpath=//*[@id="elements"]/button >> nth=0
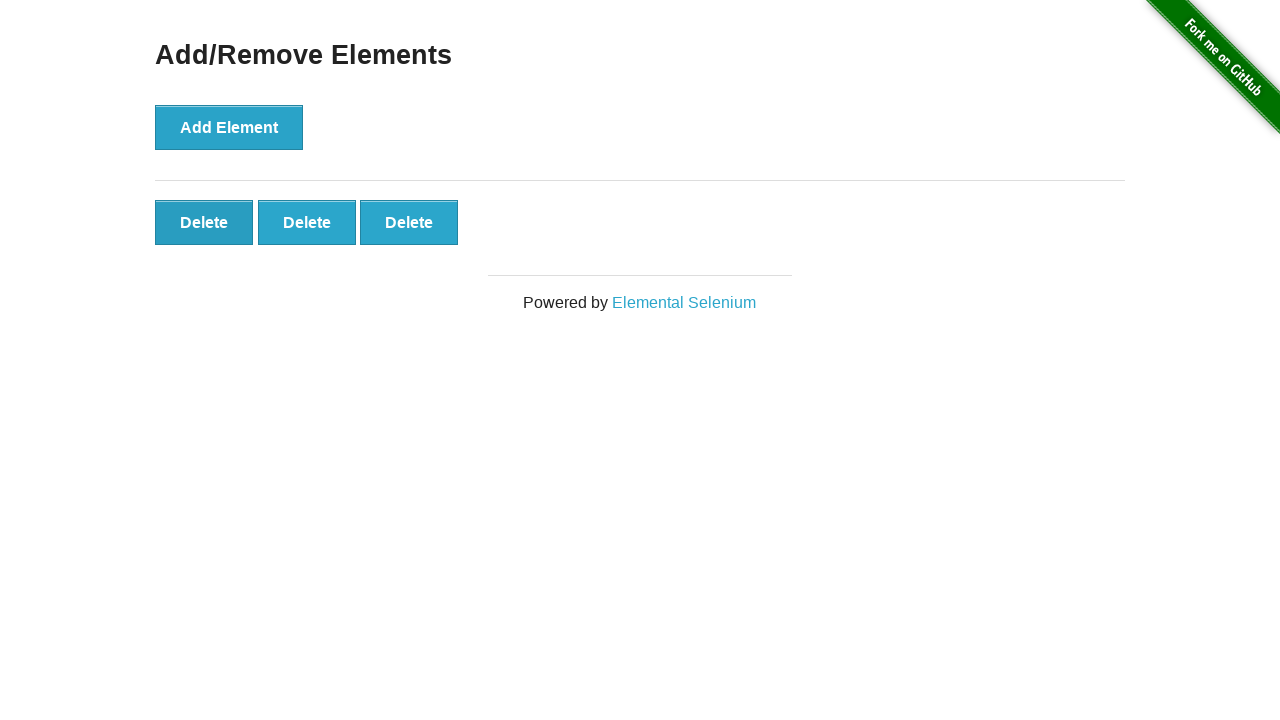

Verified final state: 3 elements remaining (expected 3)
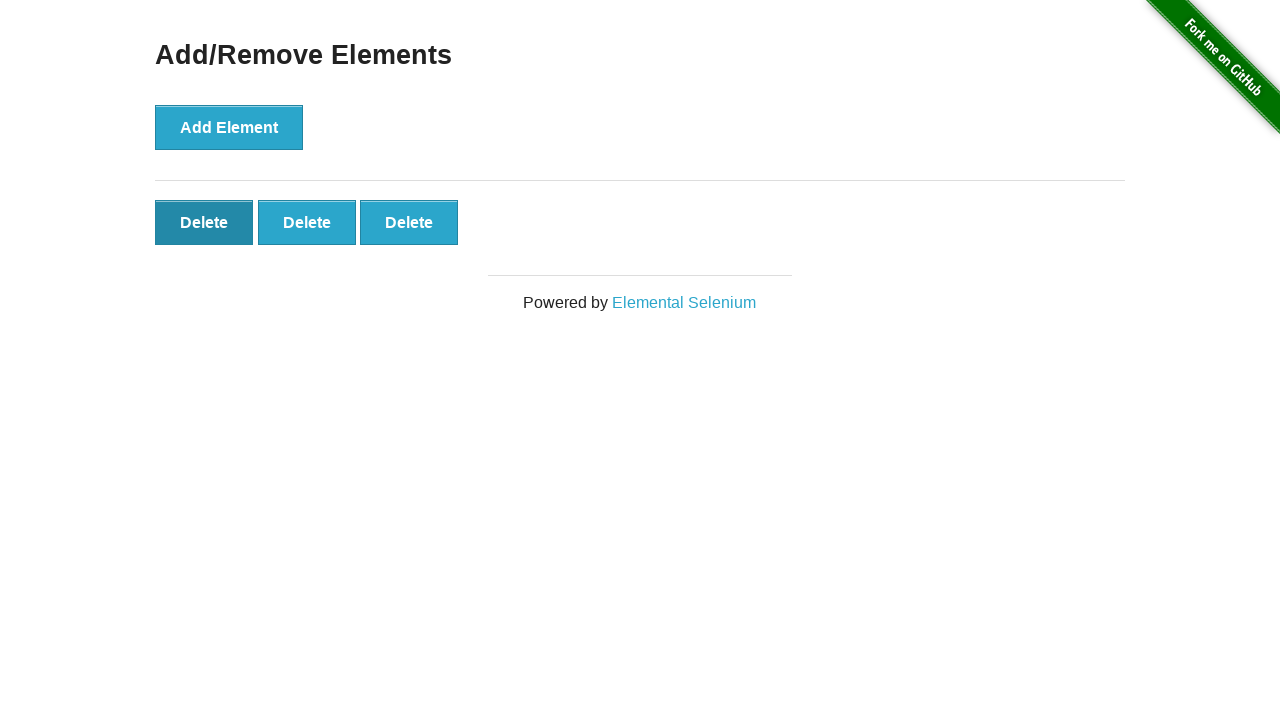

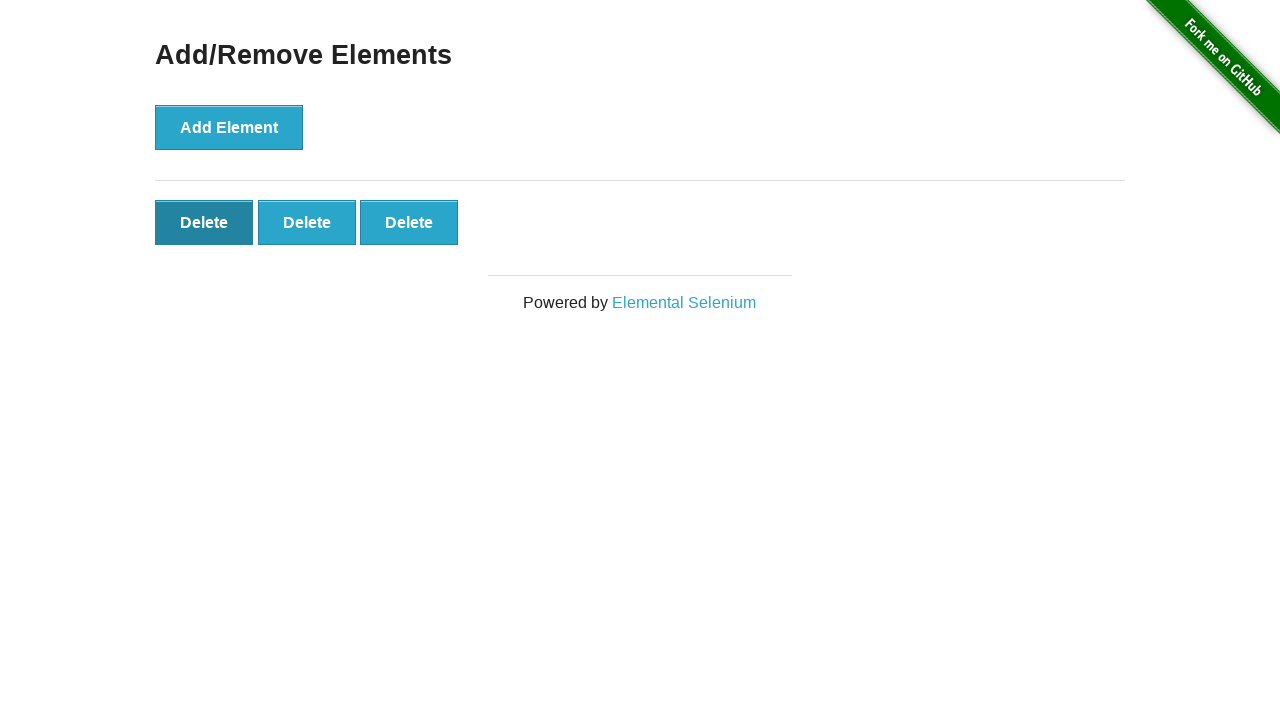